Tests locating link elements by exact link text on FirstCry website

Starting URL: https://www.firstcry.com/

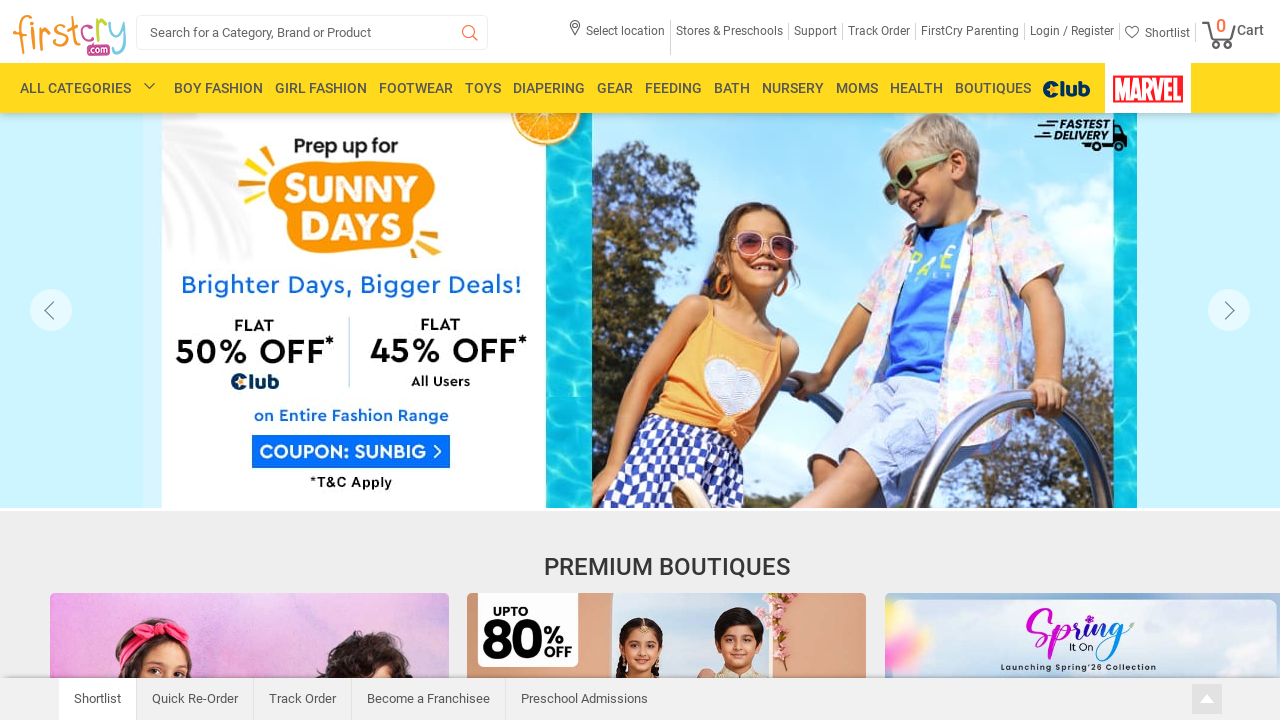

Waited for 'Books & CDs' link to be present
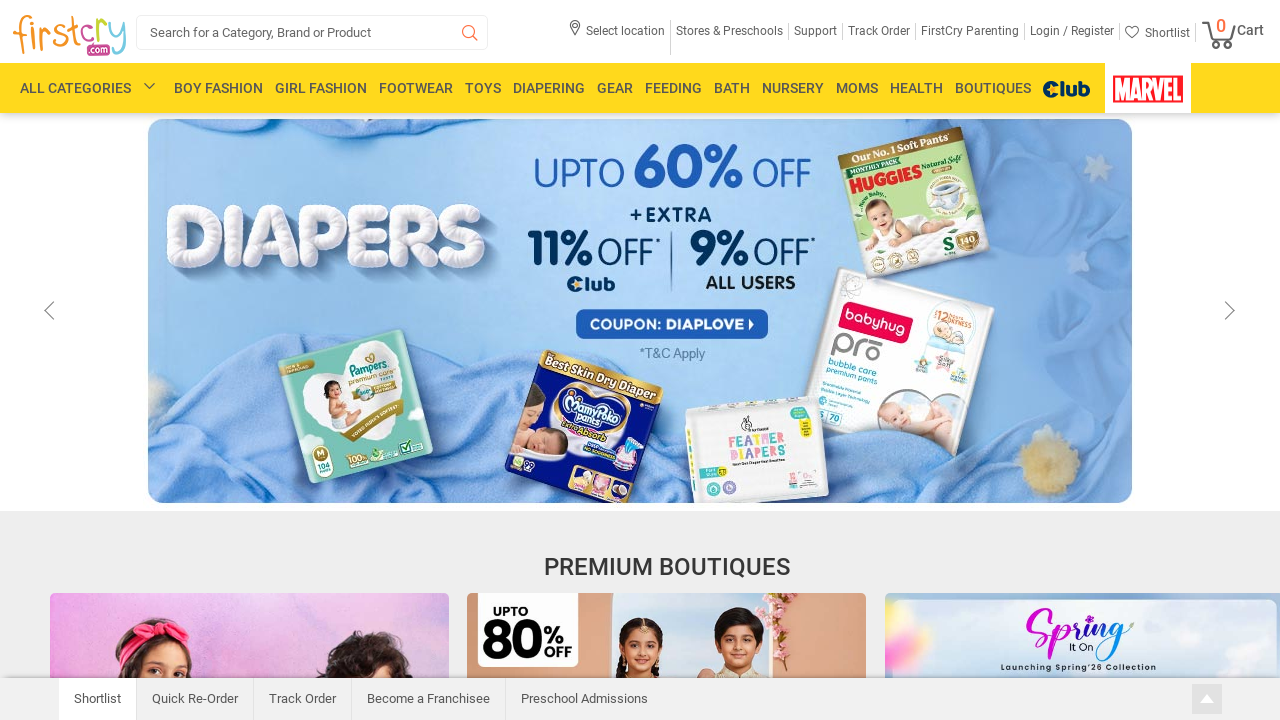

Waited for 'Moms & Maternity' link to be present
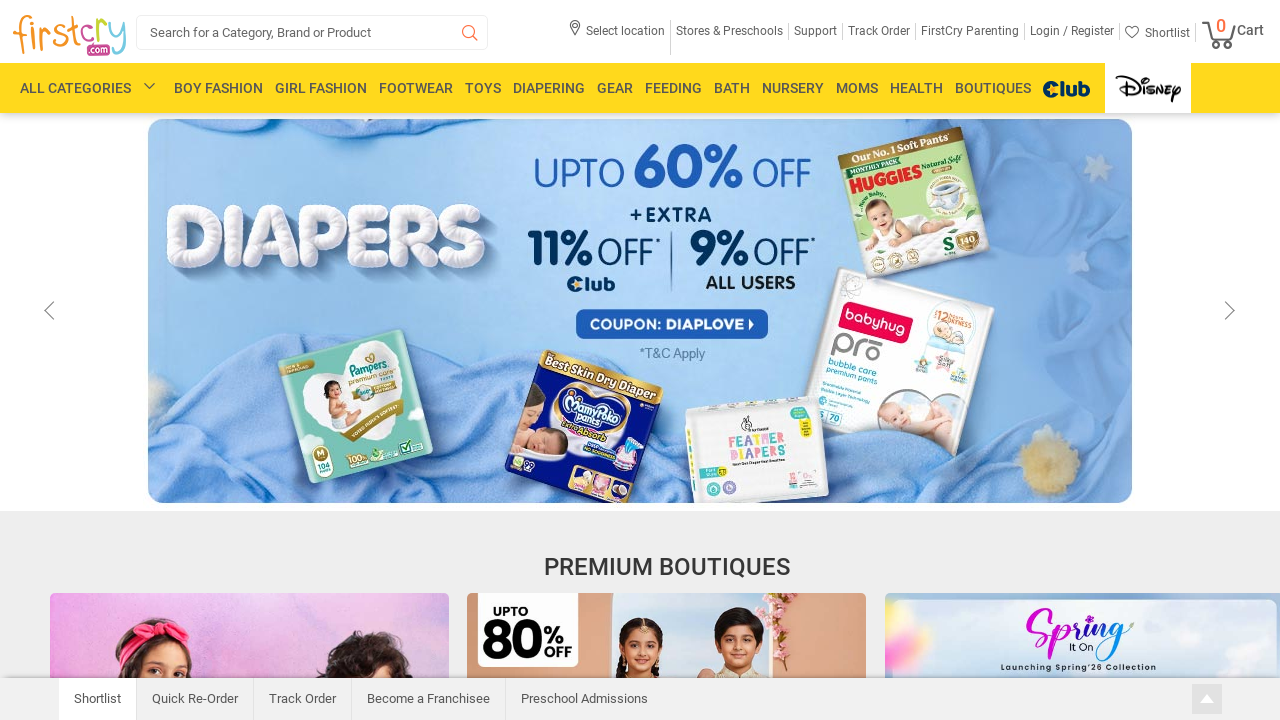

Waited for 'Birthday Party Supplies' link to be present
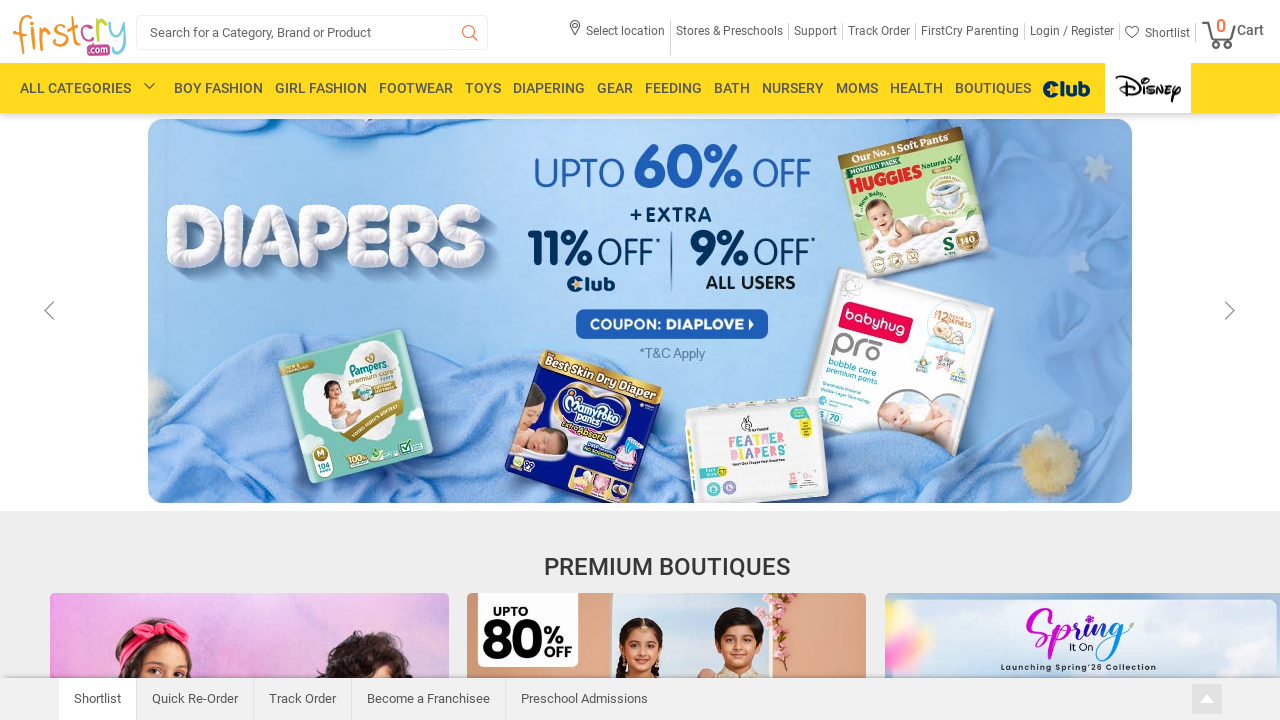

Waited for 'Baby Diapering' link to be present
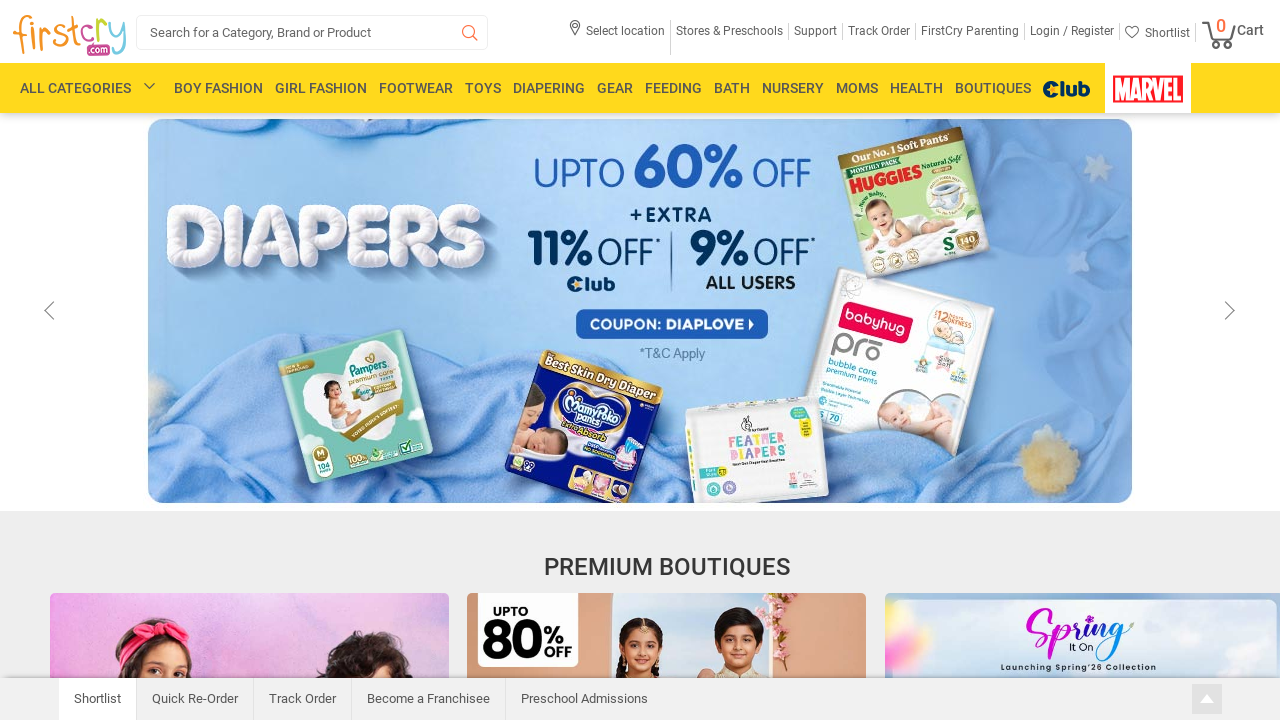

Waited for 'Bath & Skin Care' link to be present
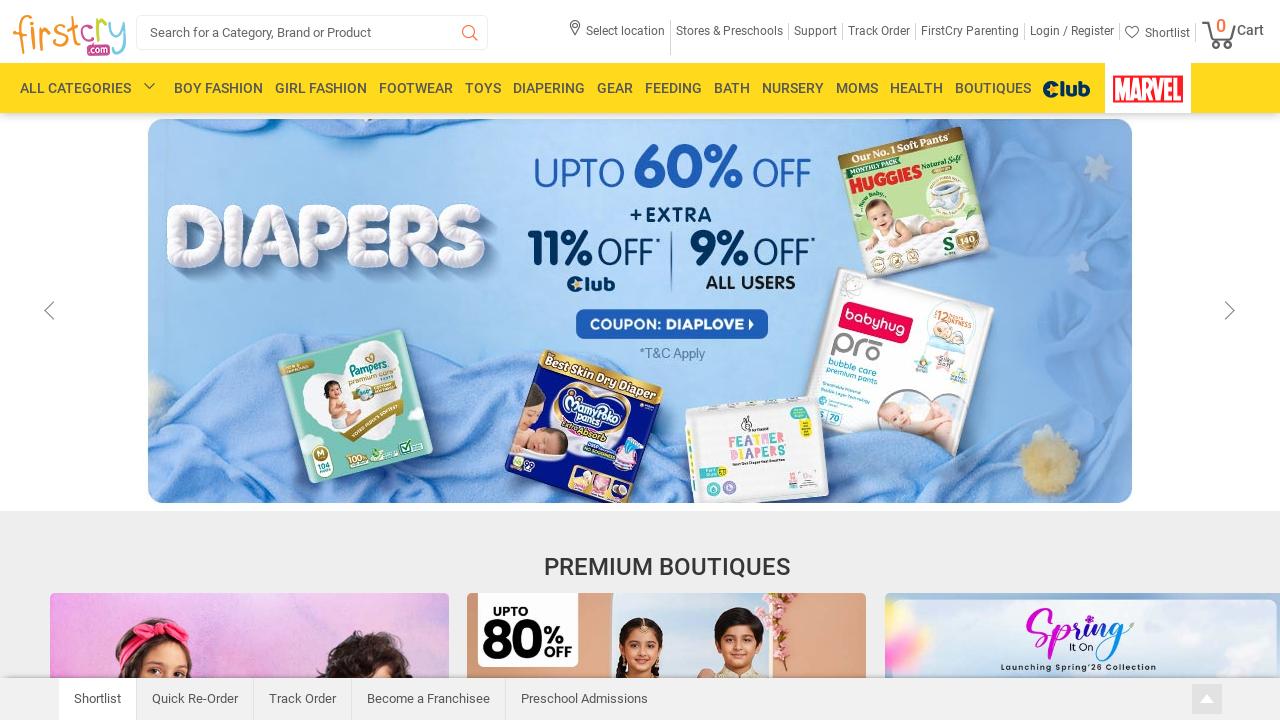

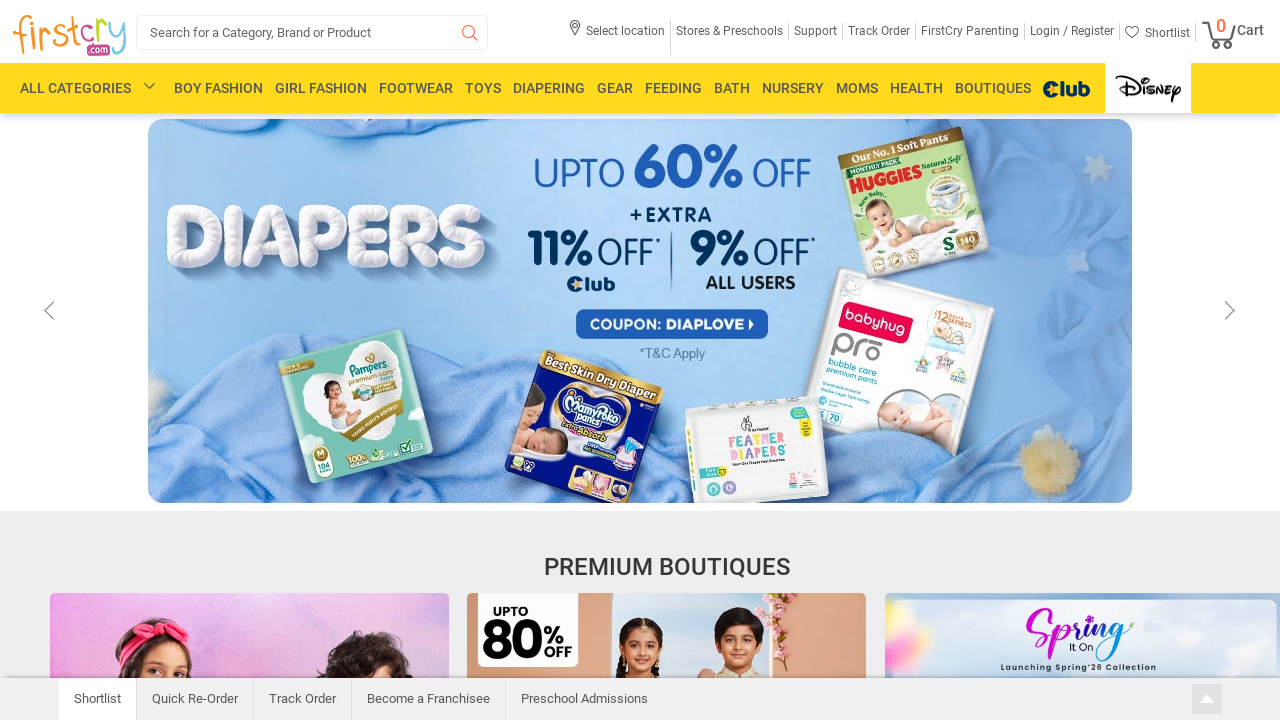